Tests drag and drop functionality by dragging an element to a target location and then reverting it back to its original position

Starting URL: https://grotechminds.com/drag-and-drop/

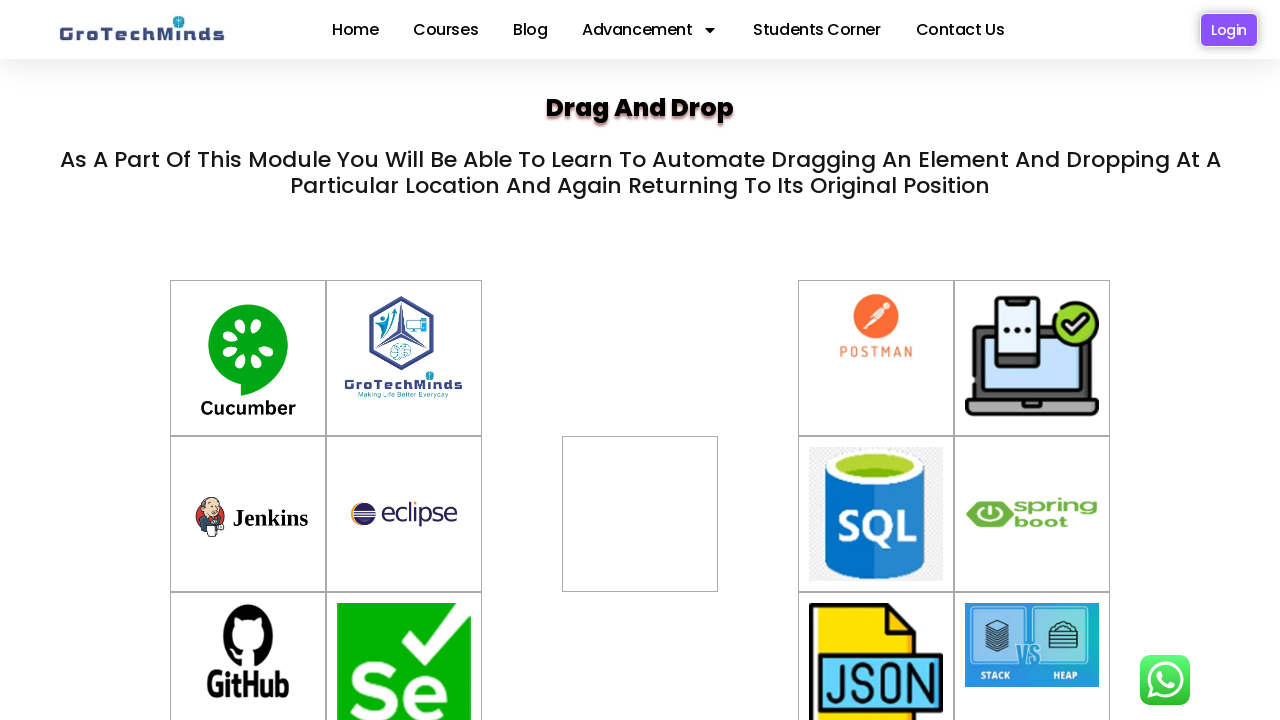

Located the draggable source element (#container-10)
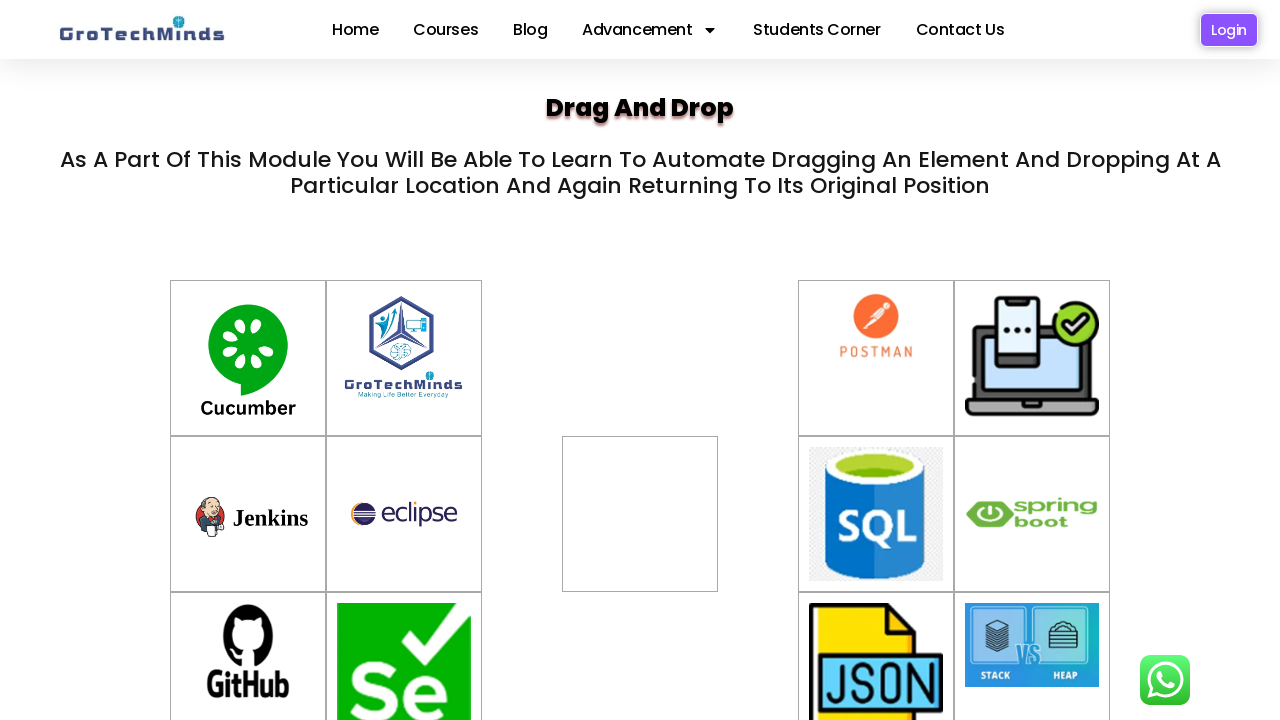

Located the target drop zone (#div2)
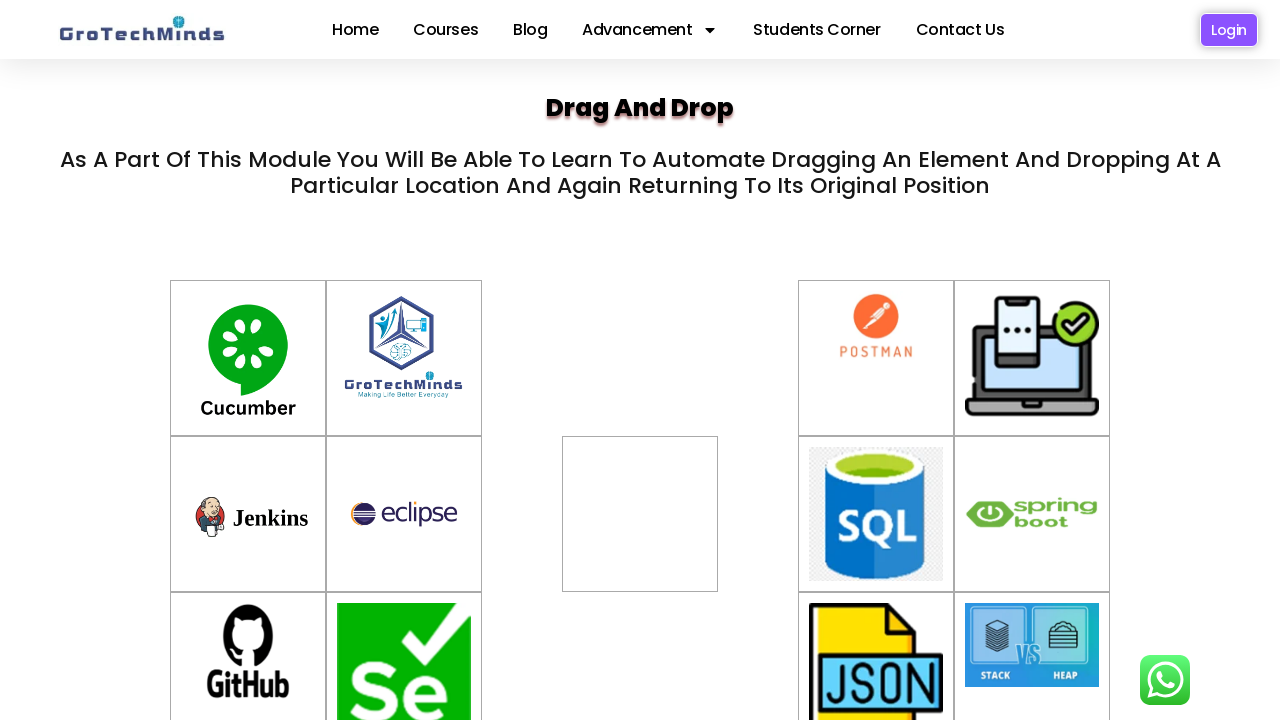

Dragged element from source to target location at (640, 487)
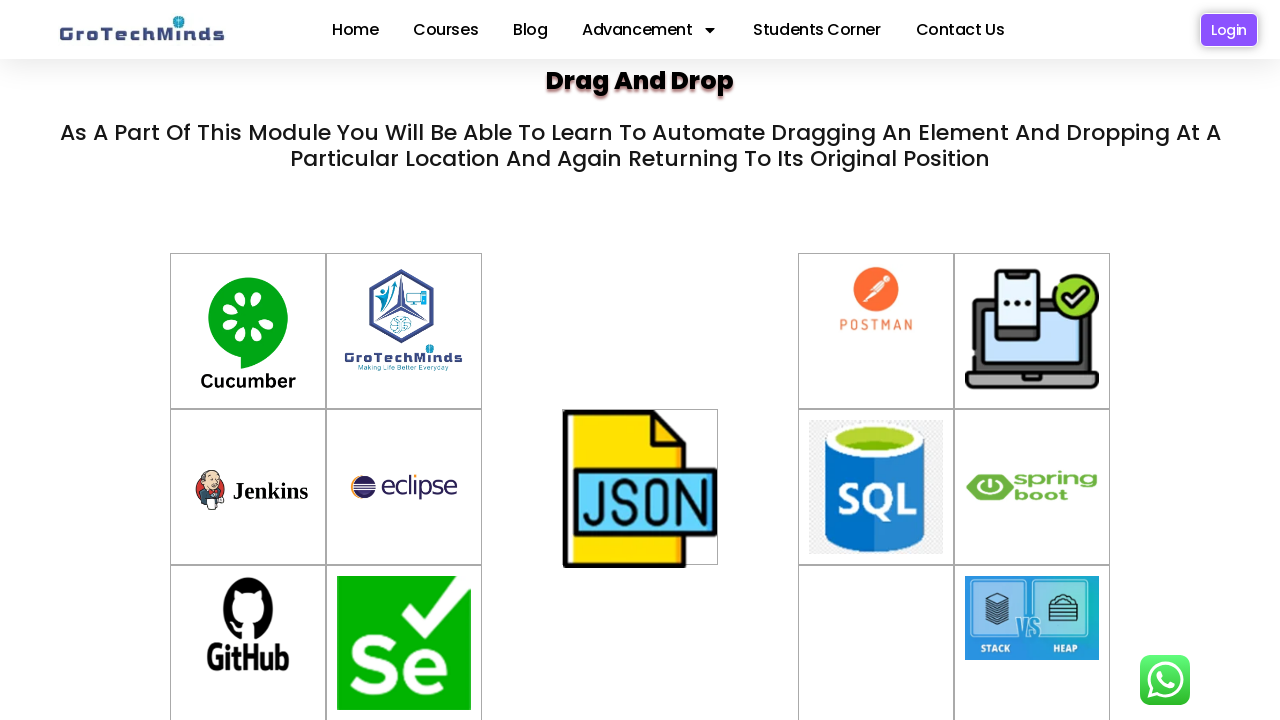

Reverted by dragging element back to original position at (876, 642)
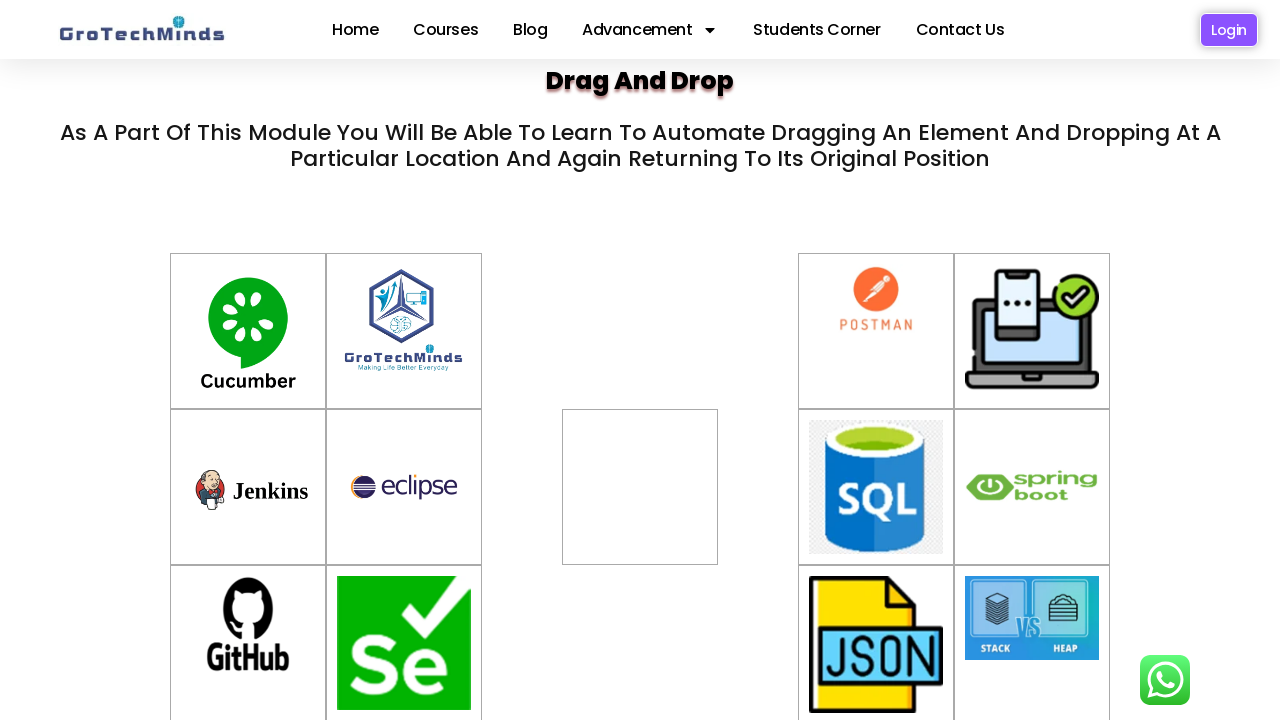

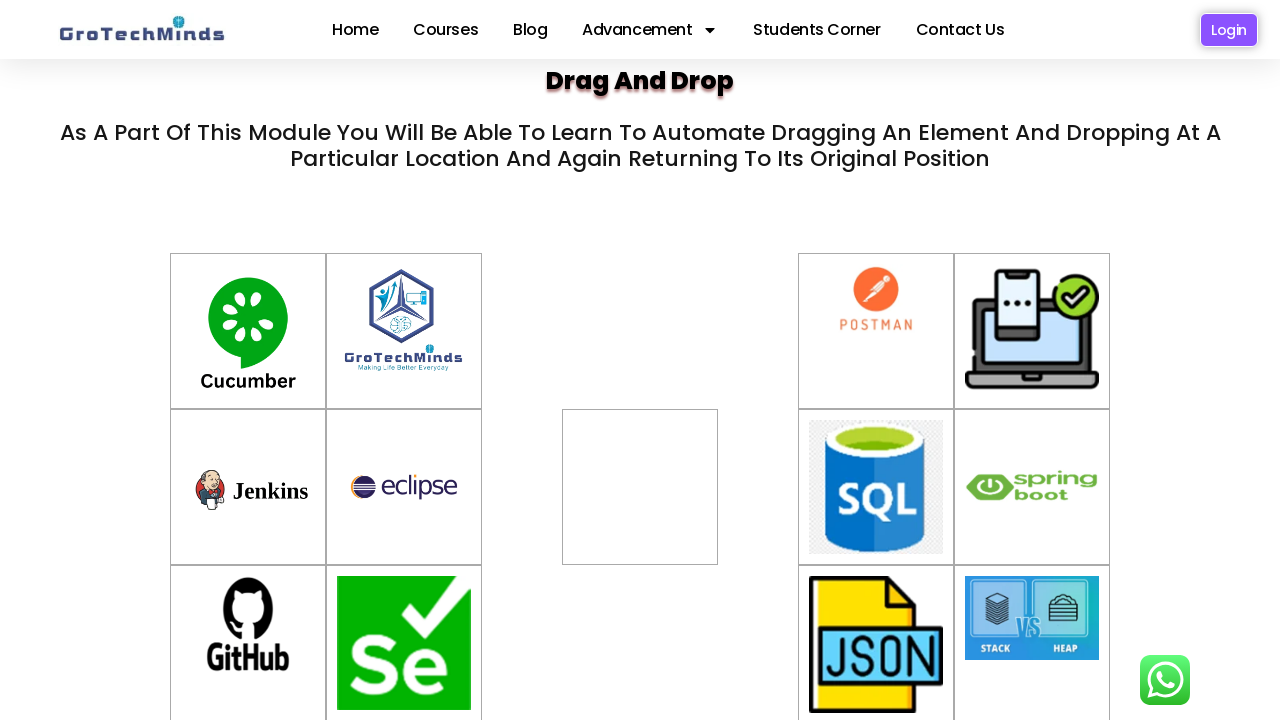